Tests static dropdown selection on a practice website by selecting currency options using three different methods: by index, by visible text, and by value.

Starting URL: https://www.rahulshettyacademy.com/dropdownsPractise/

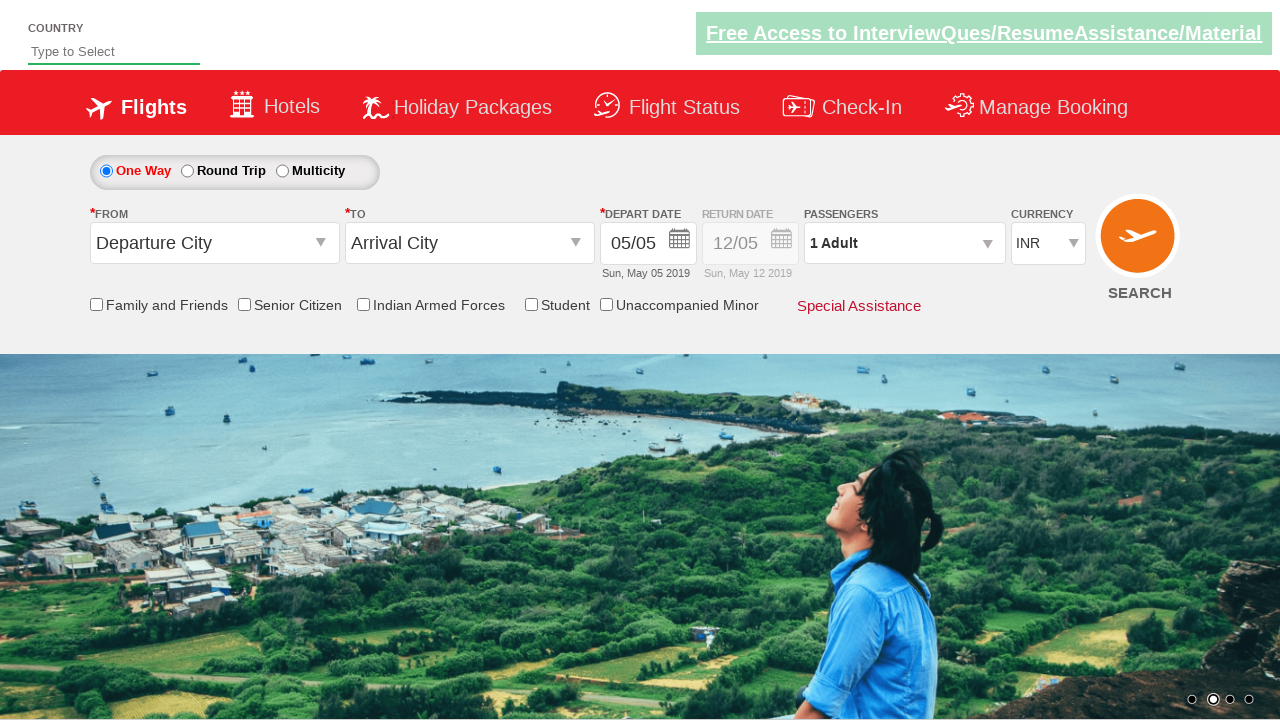

Navigated to dropdown practice website
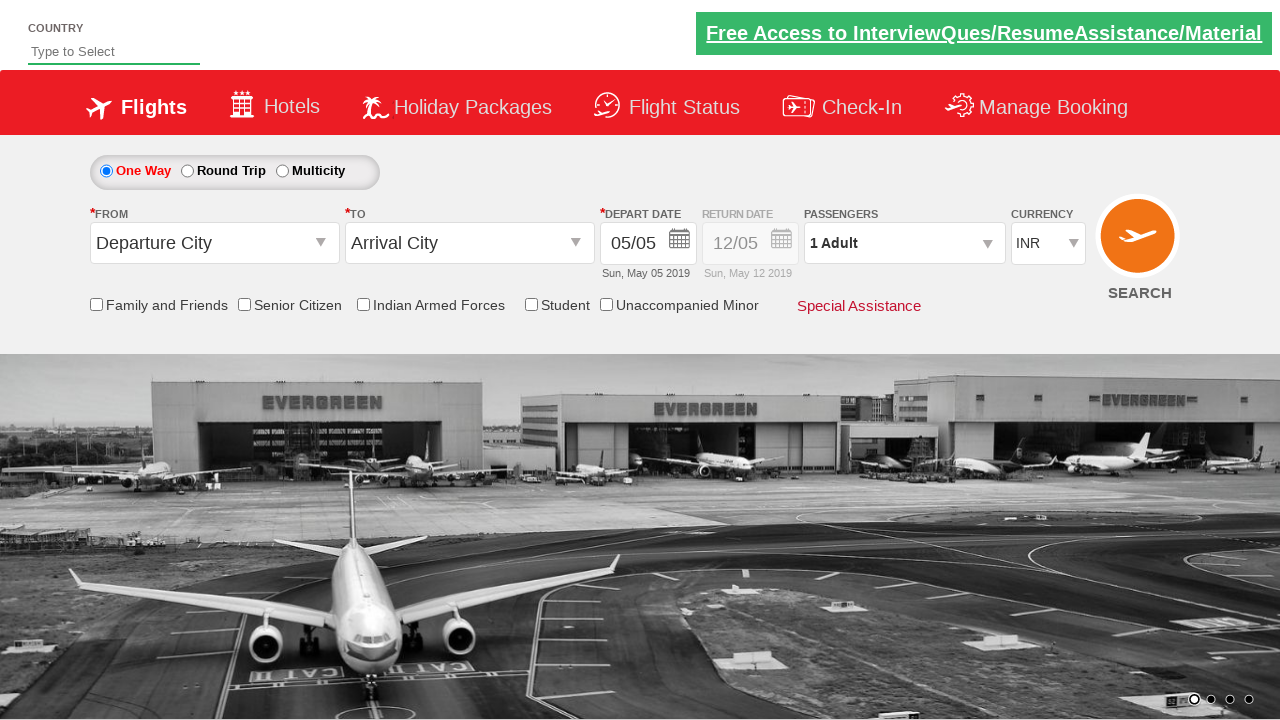

Selected currency dropdown option by index 3 on #ctl00_mainContent_DropDownListCurrency
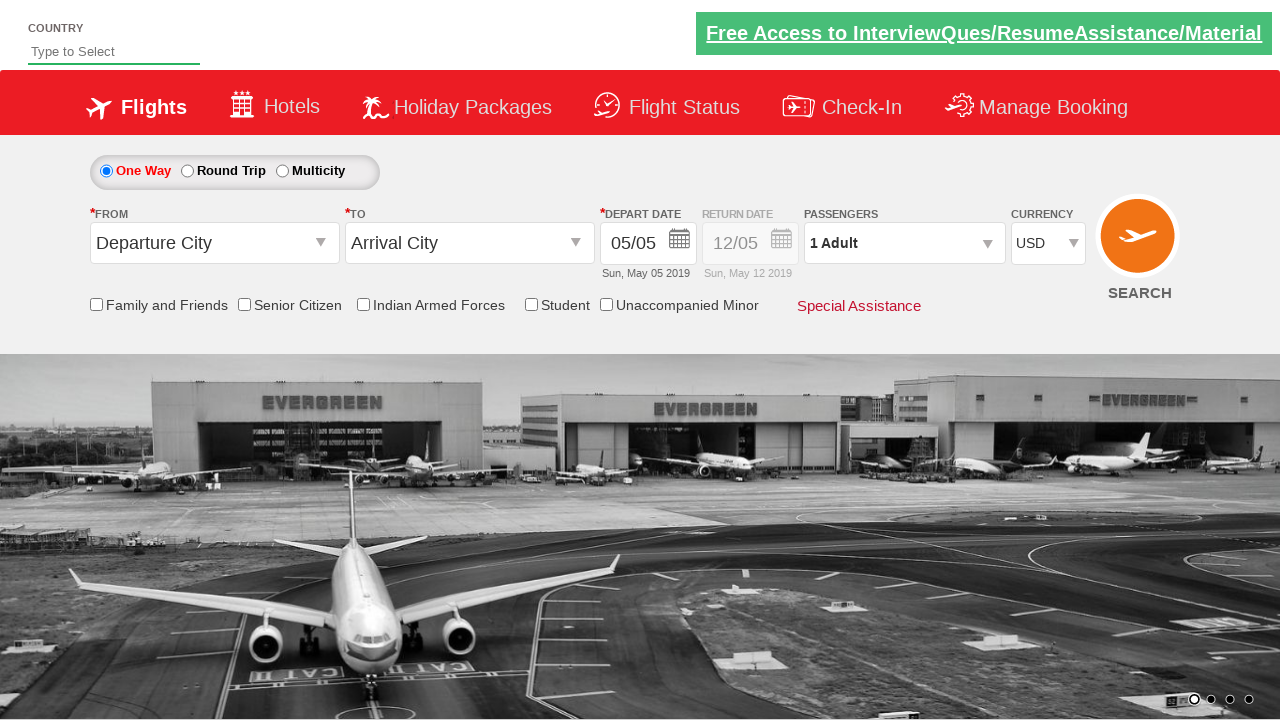

Waited 500ms for index selection to register
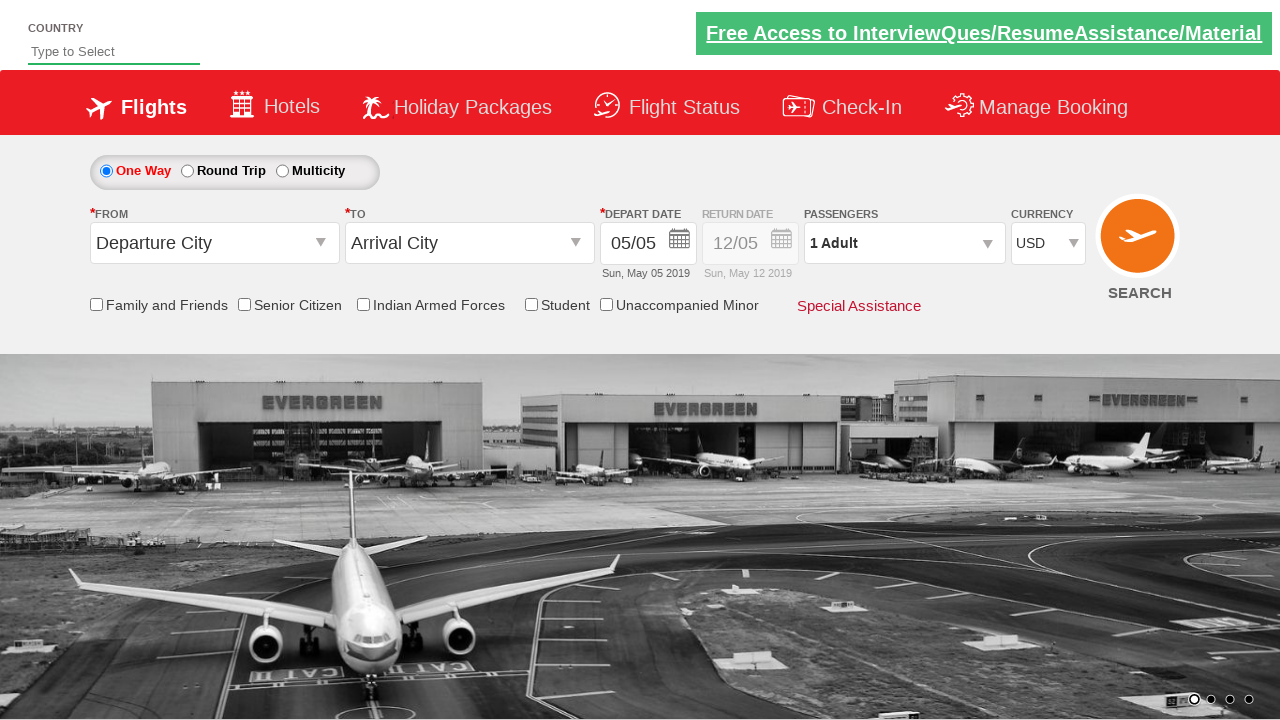

Selected currency dropdown option by visible text 'AED' on #ctl00_mainContent_DropDownListCurrency
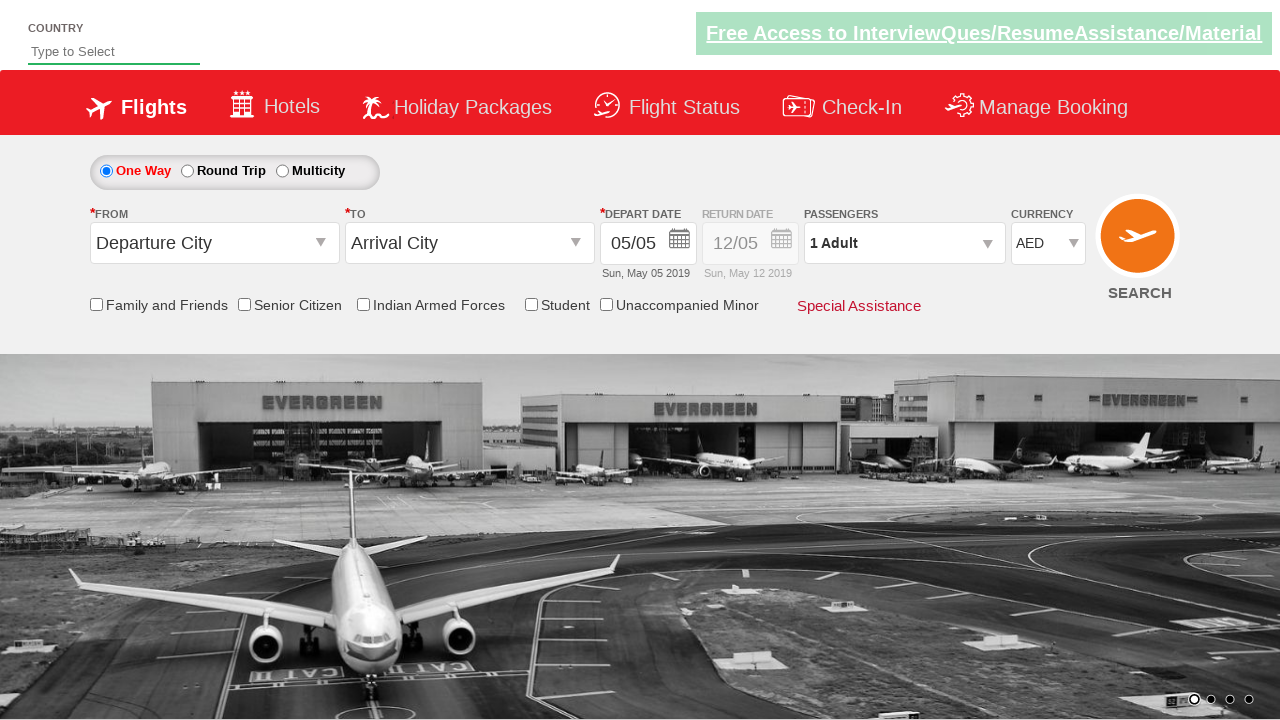

Waited 500ms for label selection to register
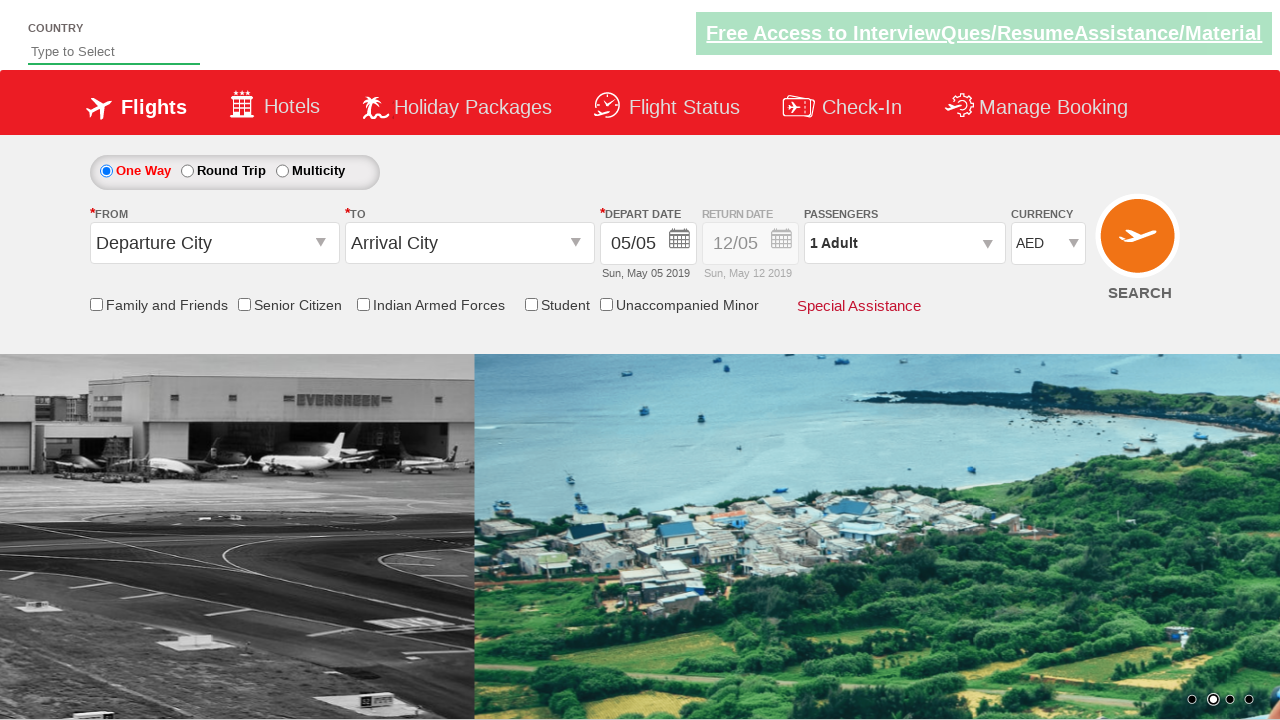

Selected currency dropdown option by value 'INR' on #ctl00_mainContent_DropDownListCurrency
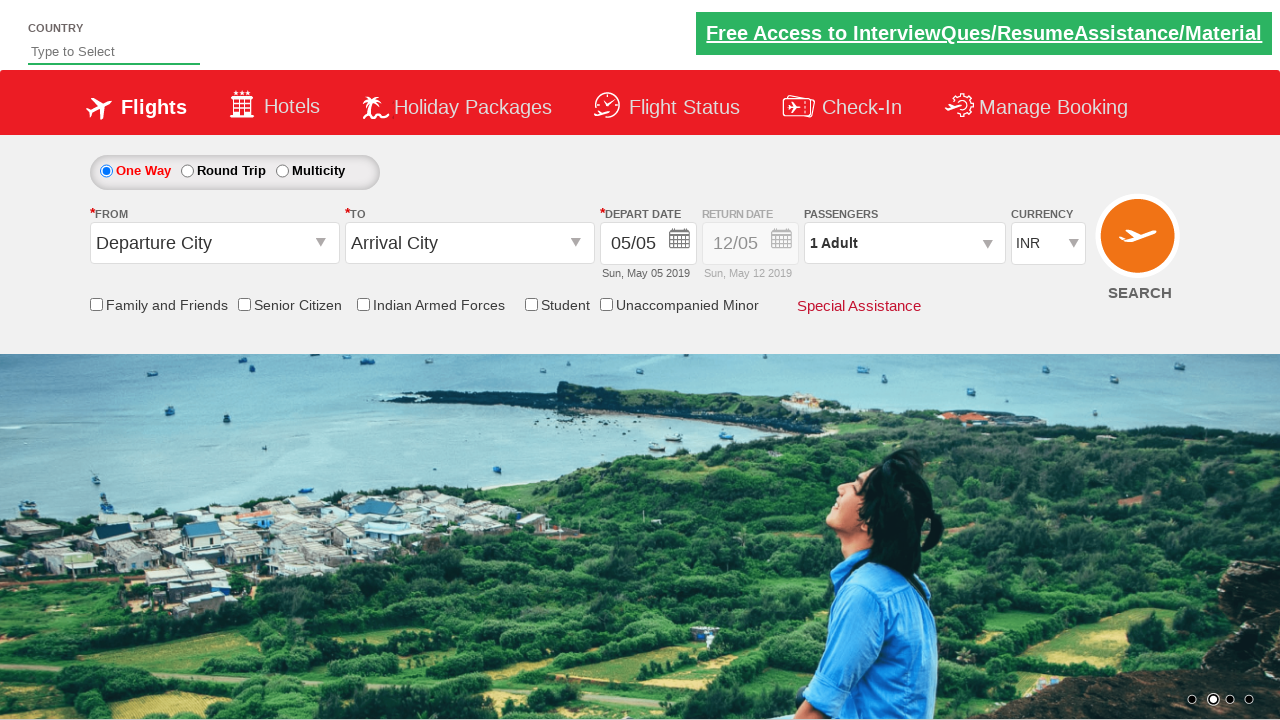

Verified that dropdown value is set to 'INR'
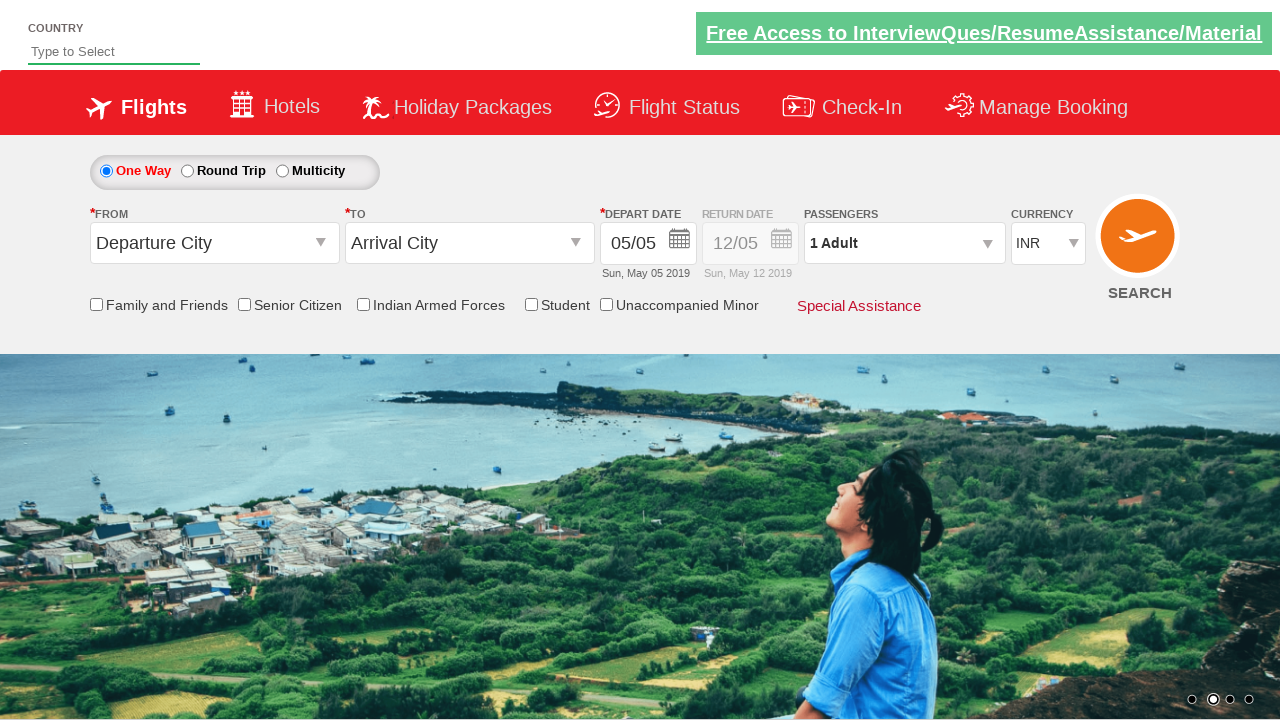

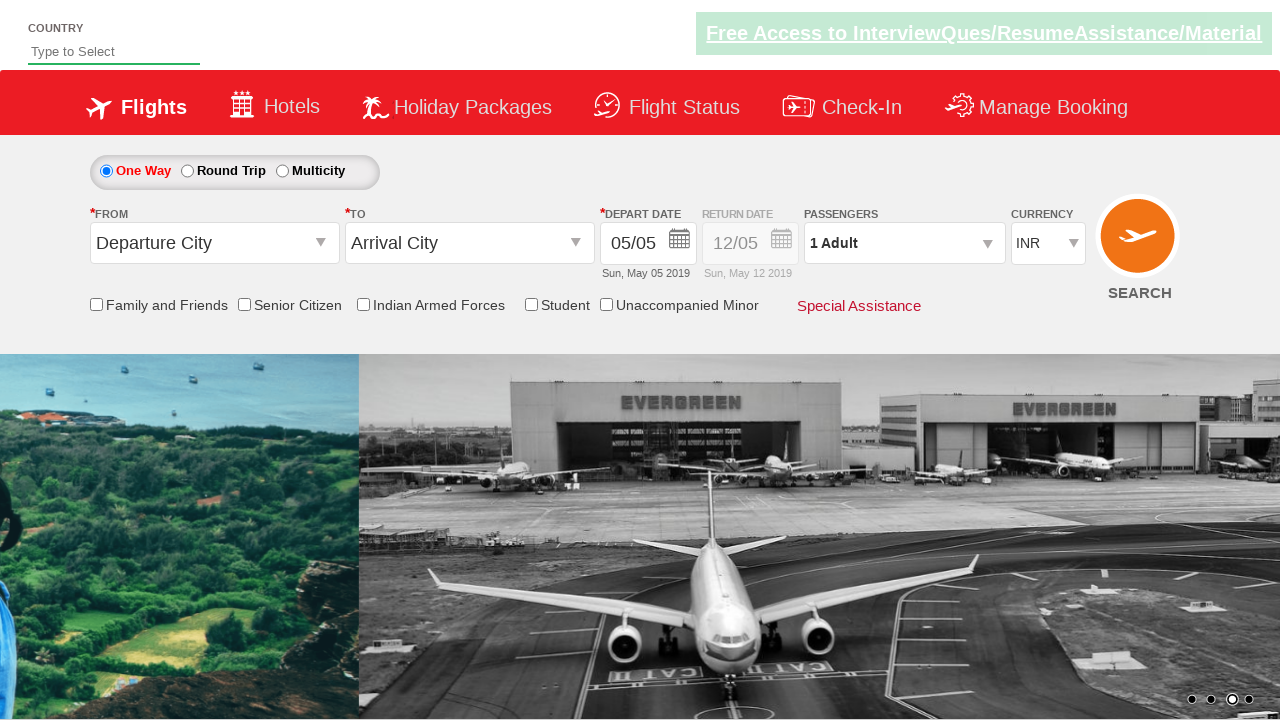